Tests the "load more" pagination functionality on a product listing page by clicking the load more button multiple times to load additional products.

Starting URL: https://meny.no/varer/frukt-gront

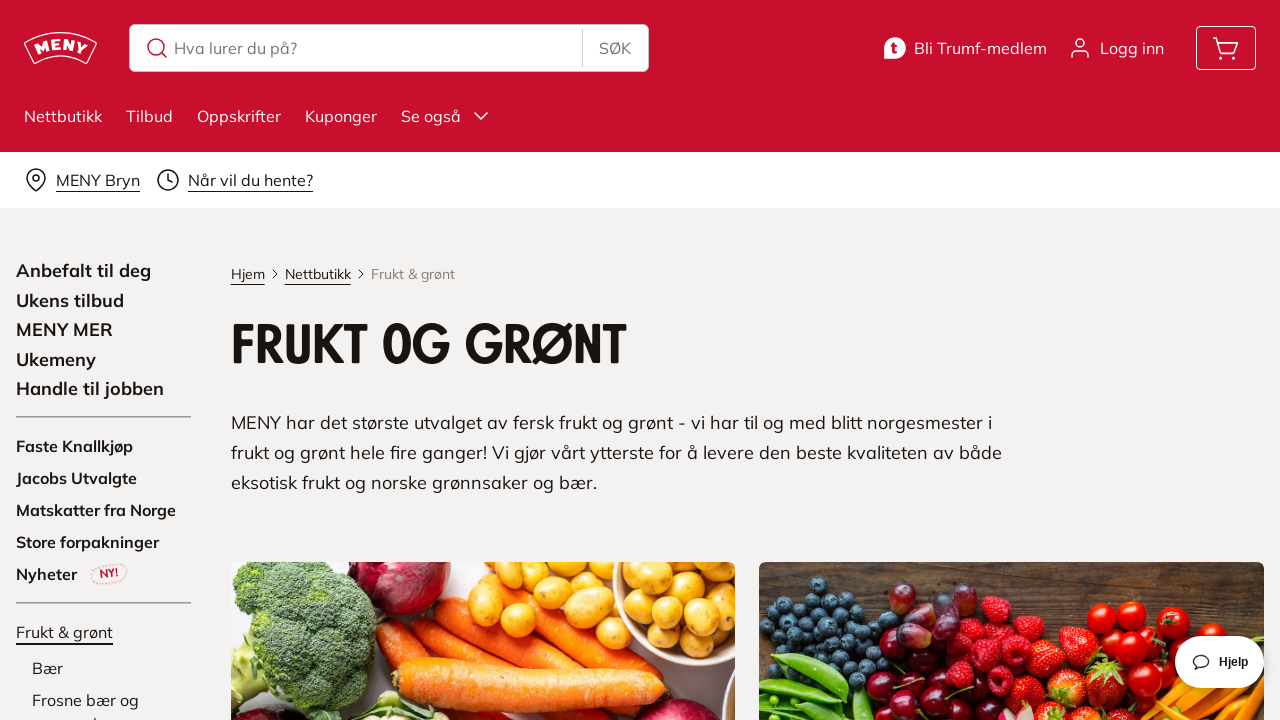

Waited for product grid footer to load
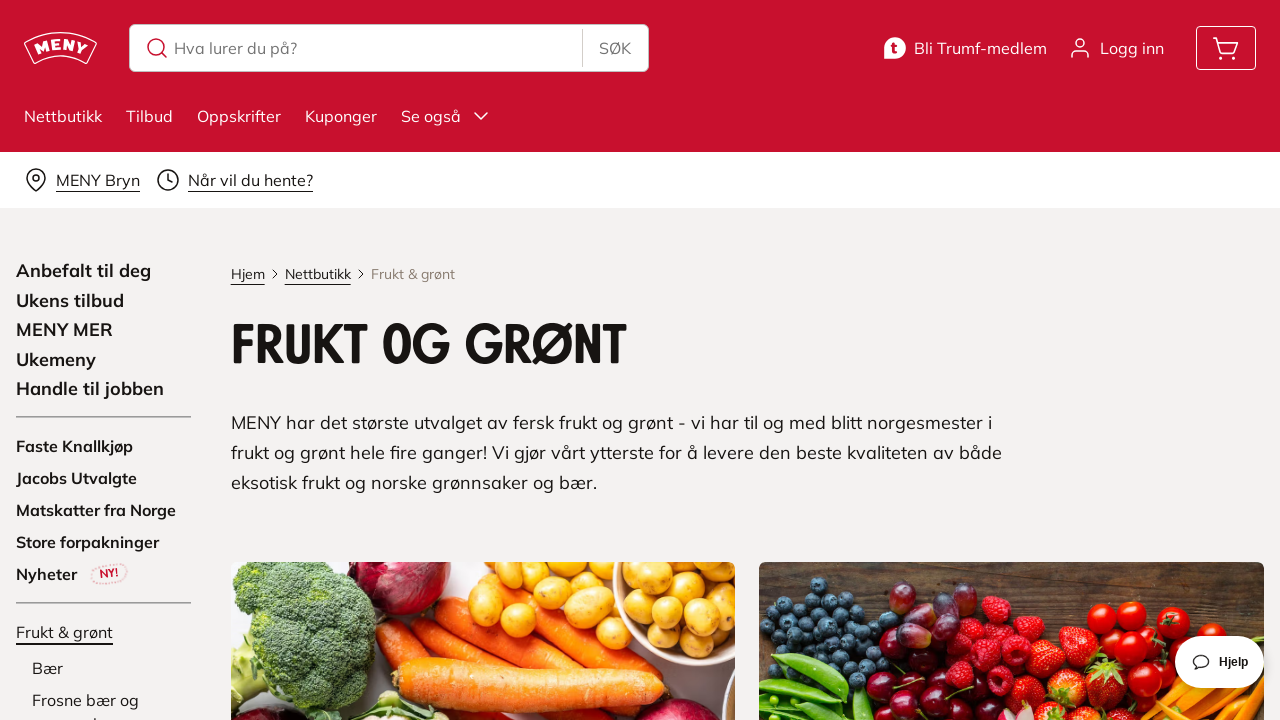

Clicked 'load more' button to load additional products at (747, 360) on .ws-product-view__footer
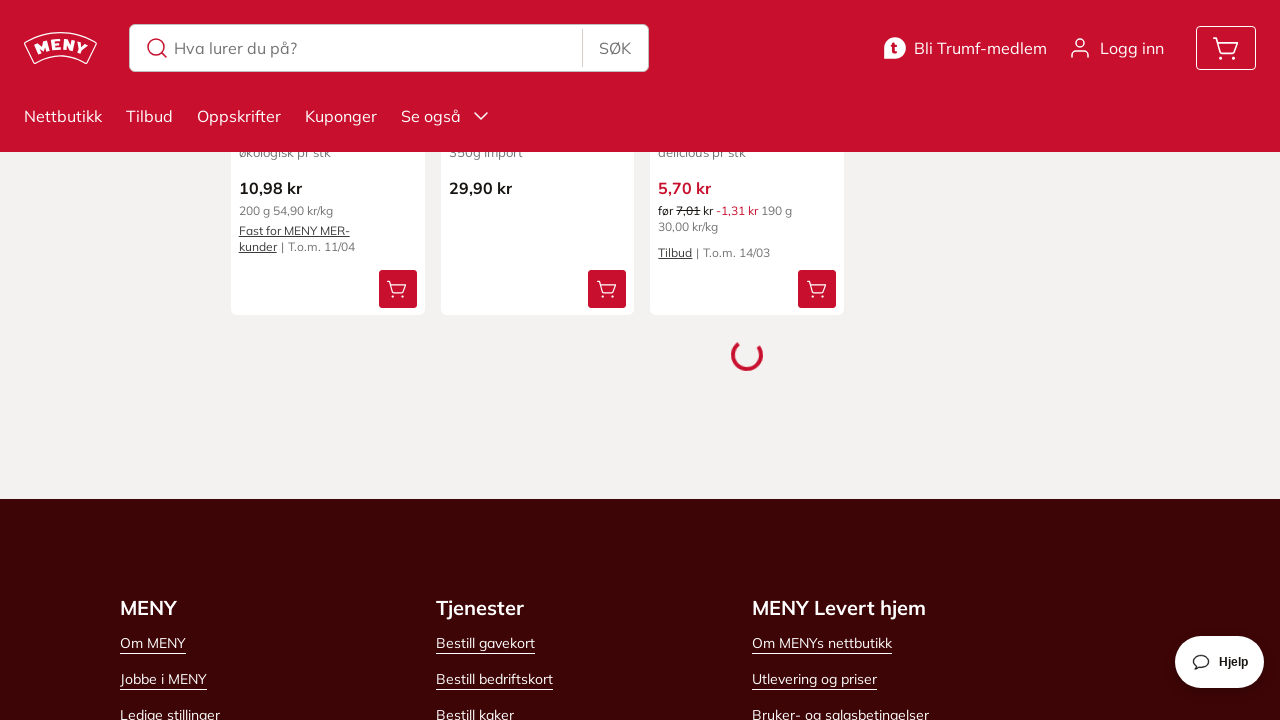

Waited for new products to load
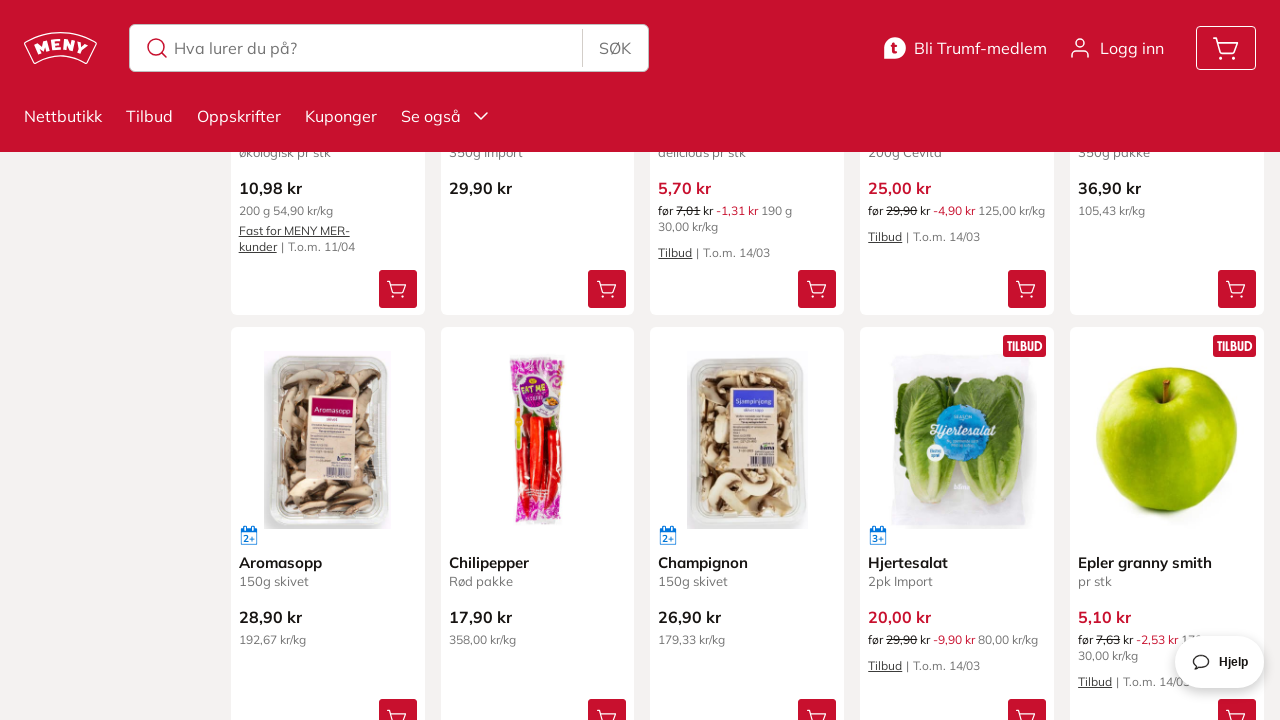

Clicked 'load more' button to load additional products at (747, 361) on .ws-product-view__footer
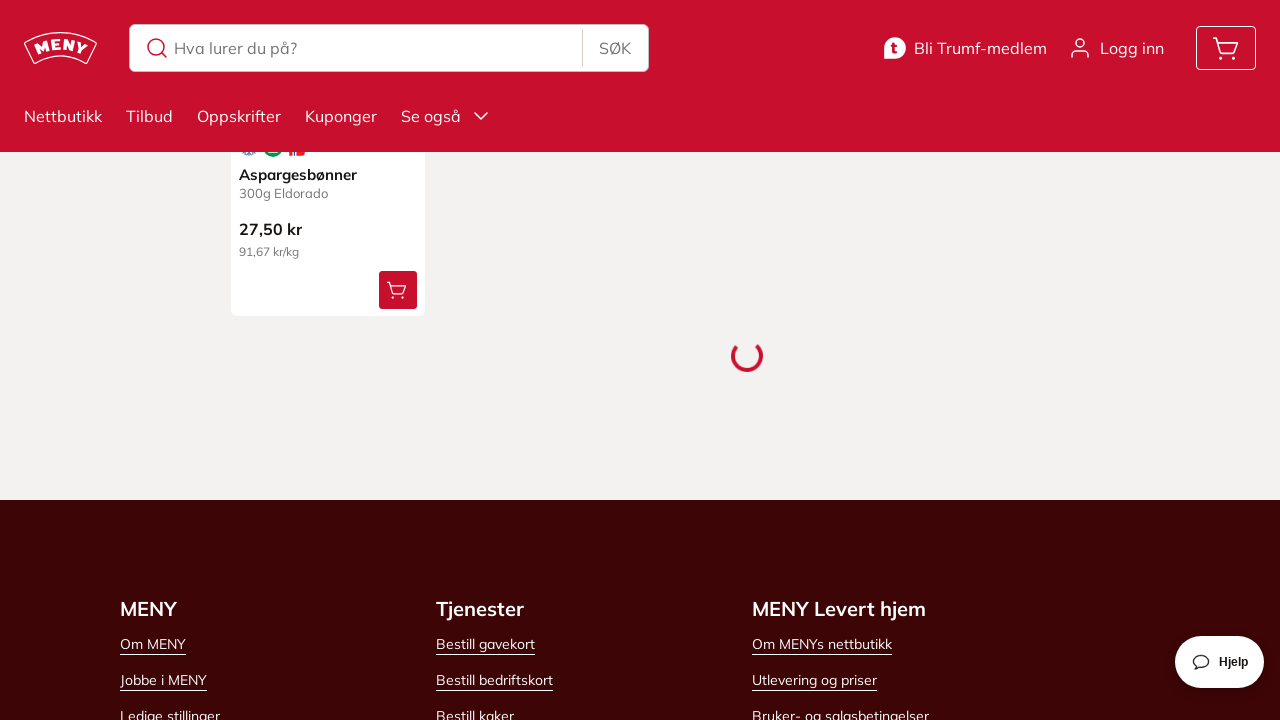

Waited for new products to load
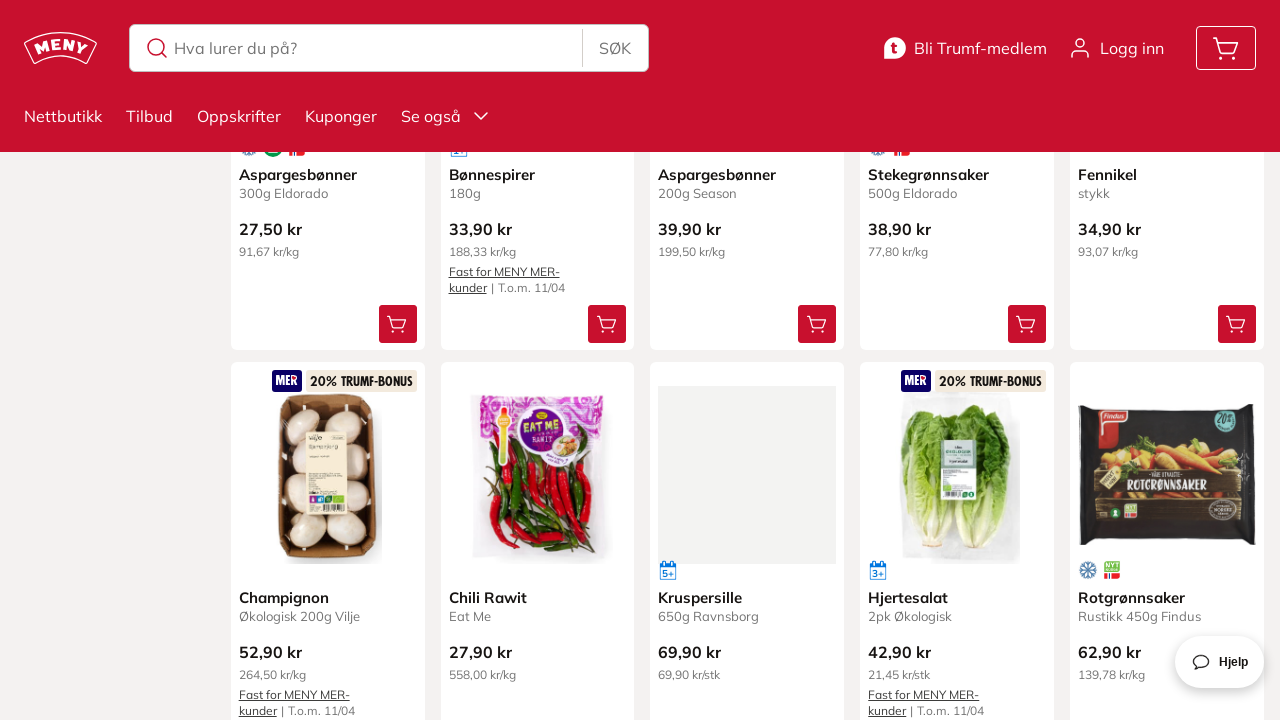

Clicked 'load more' button to load additional products at (747, 361) on .ws-product-view__footer
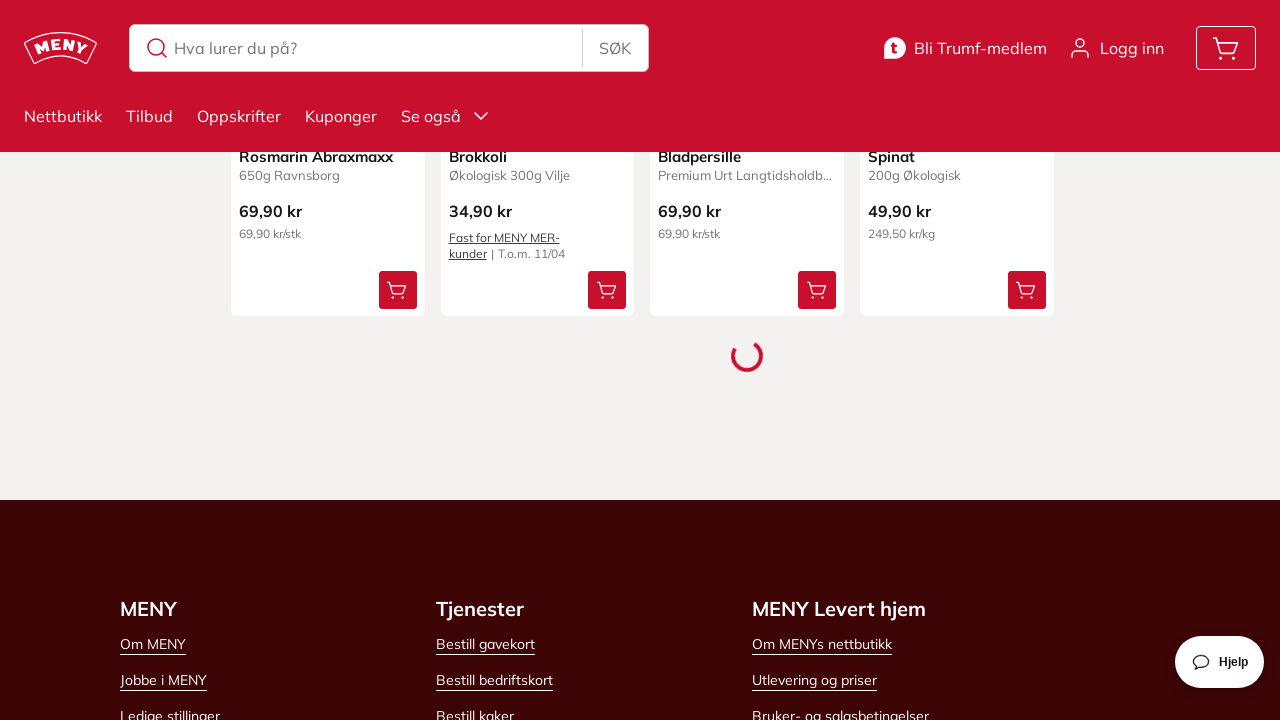

Waited for new products to load
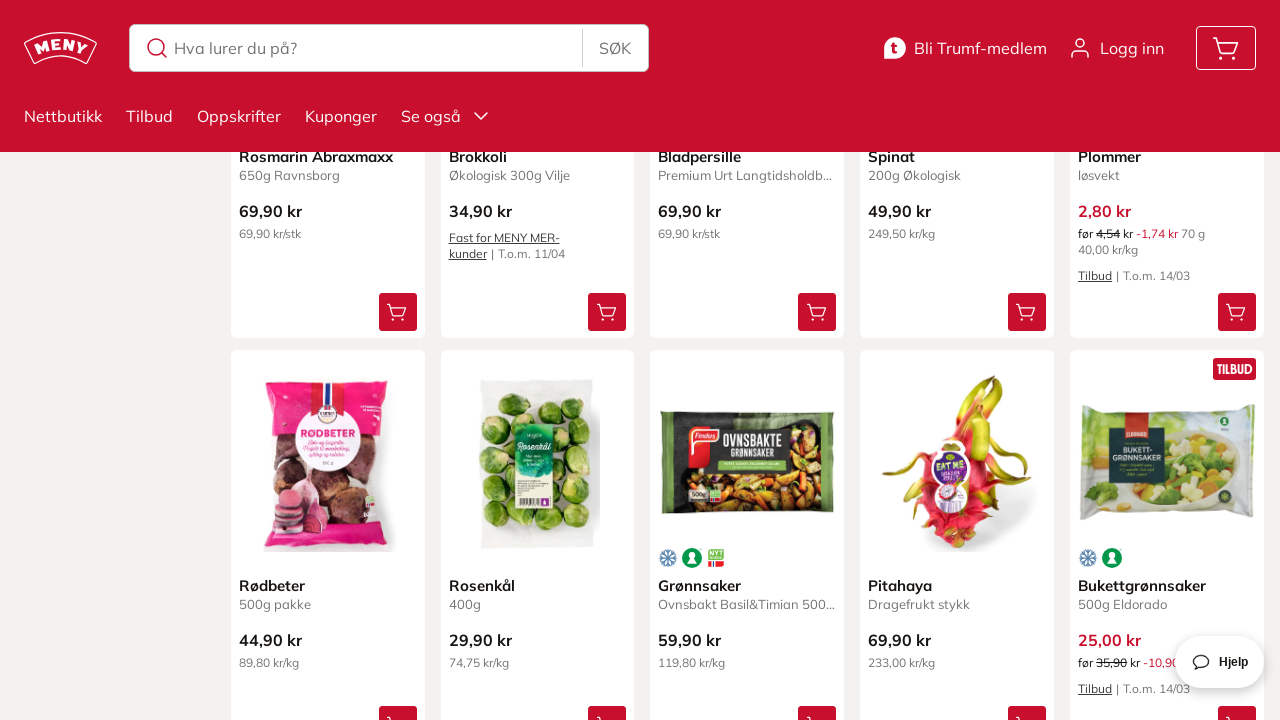

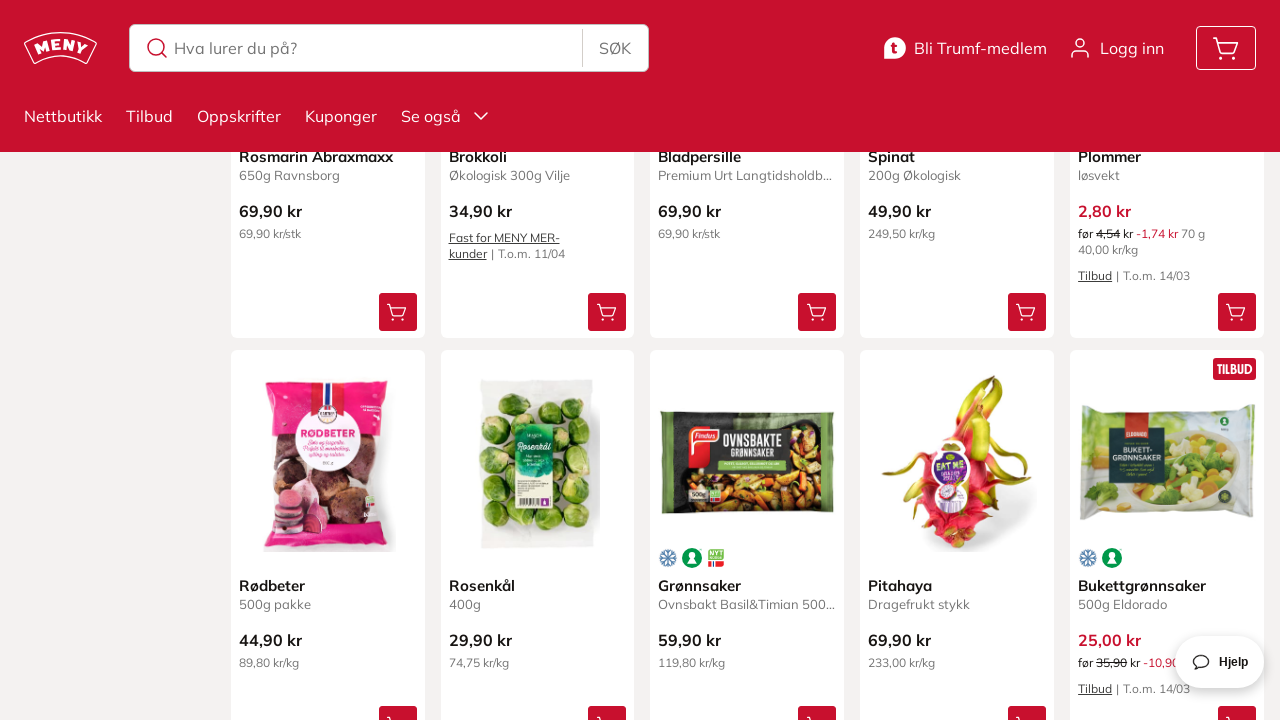